Opens the IFrames link from Chapter 4 section and verifies the page URL and title

Starting URL: https://bonigarcia.dev/selenium-webdriver-java/

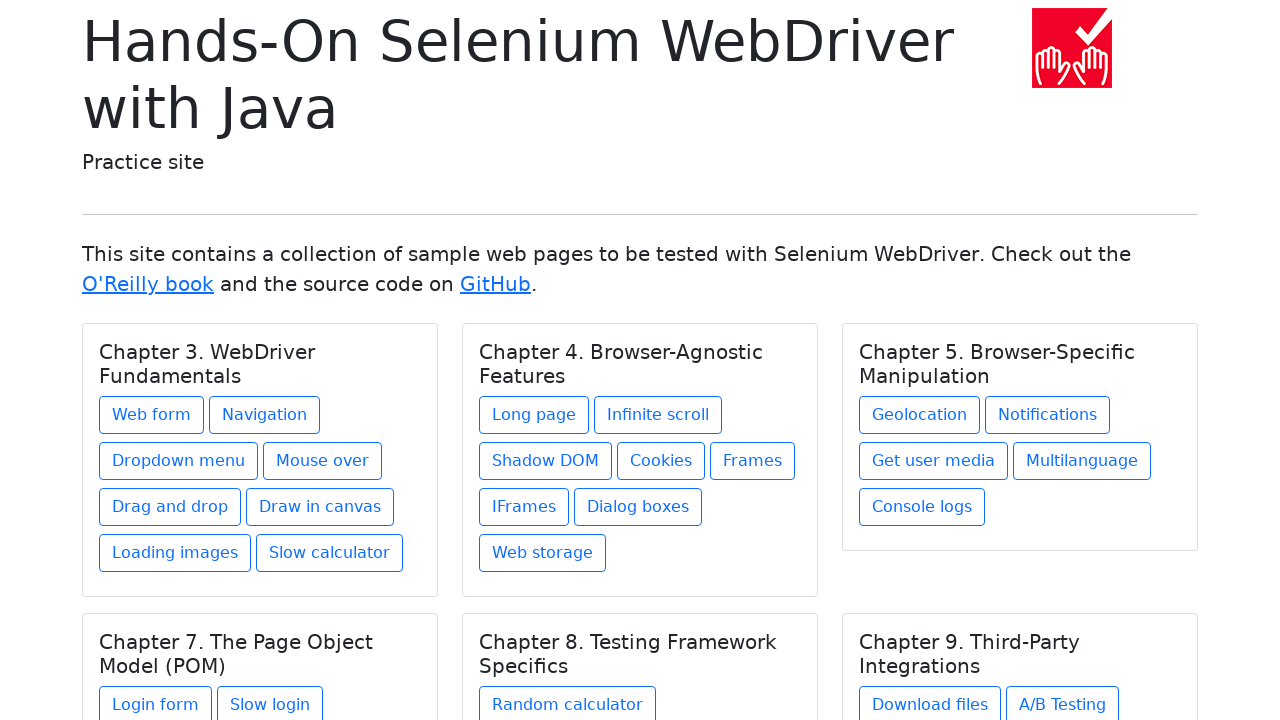

Clicked on IFrames link from Chapter 4 section at (524, 507) on text=IFrames
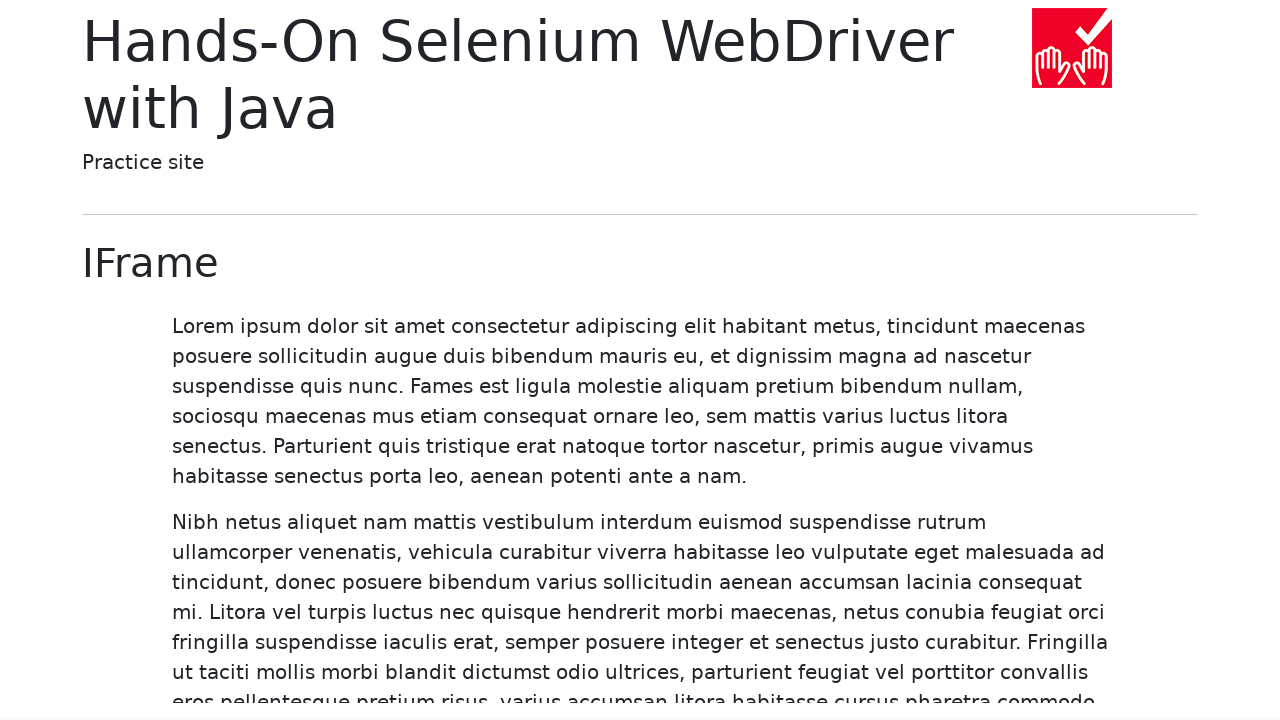

IFrames page loaded and title element displayed
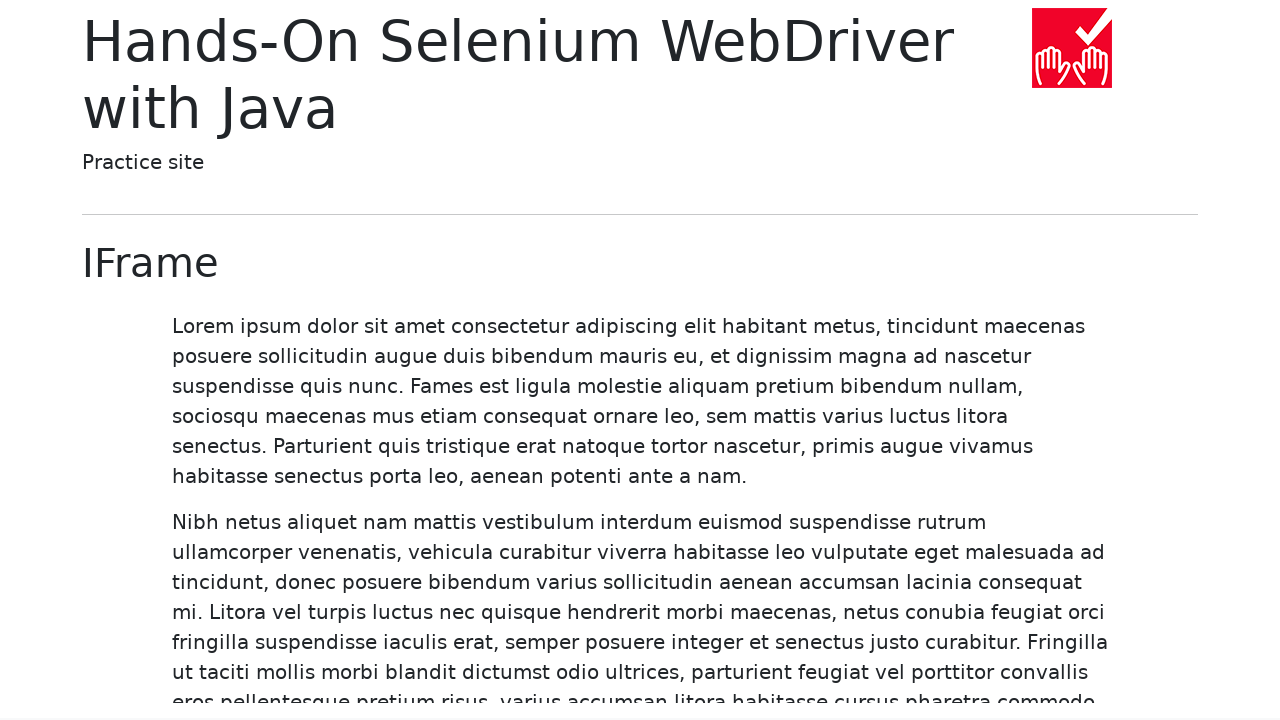

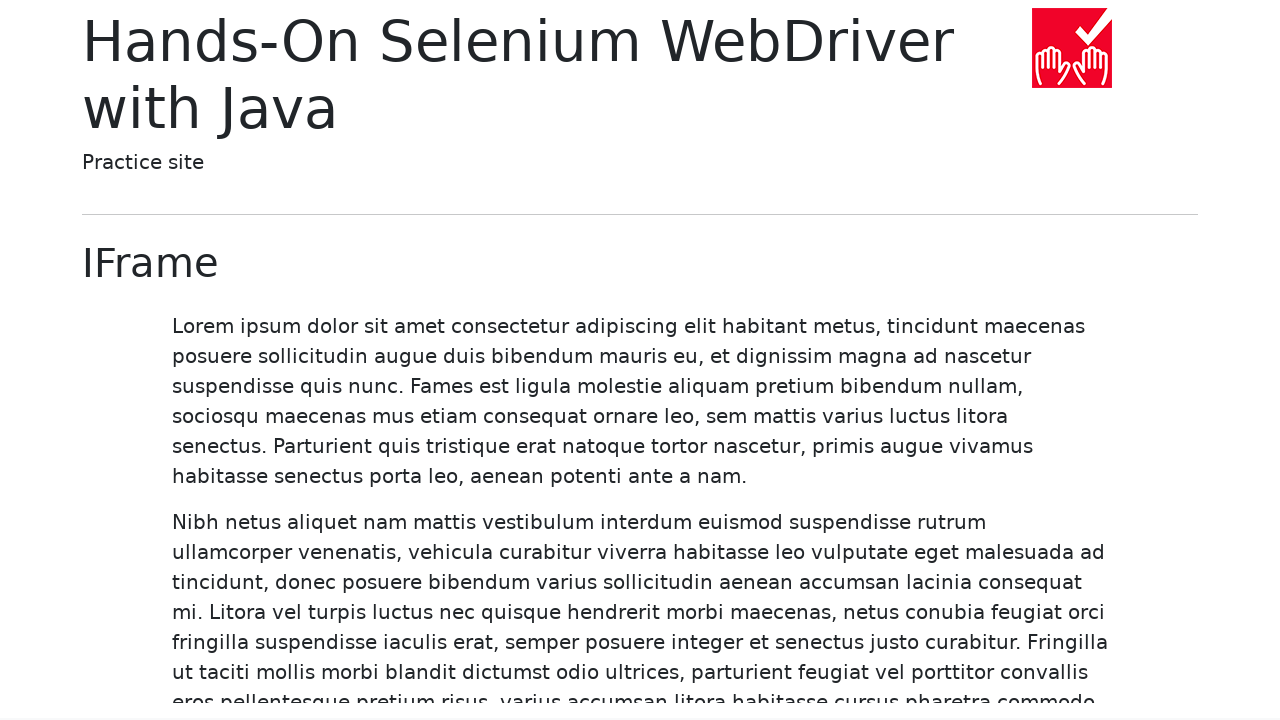